Tests the loading behavior of a green button by clicking it and verifying the transition from button to loading state to success state

Starting URL: https://kristinek.github.io/site/examples/loading_color

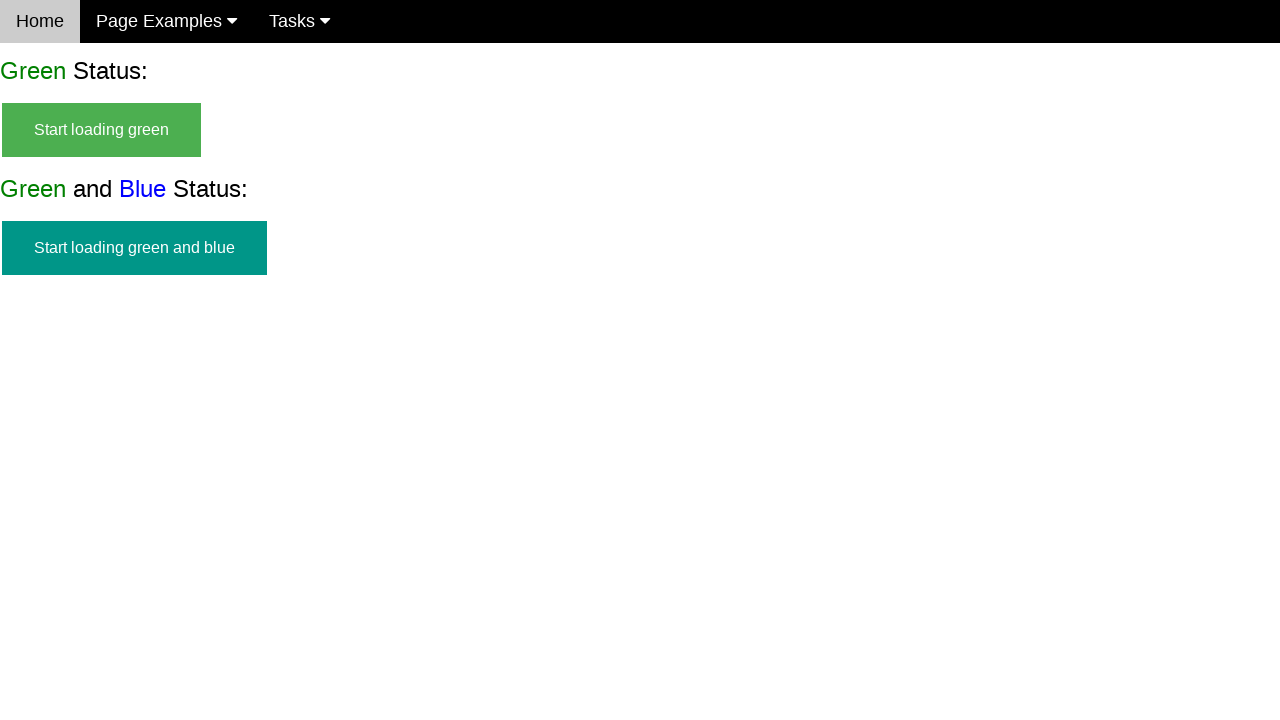

Navigated to loading color example page
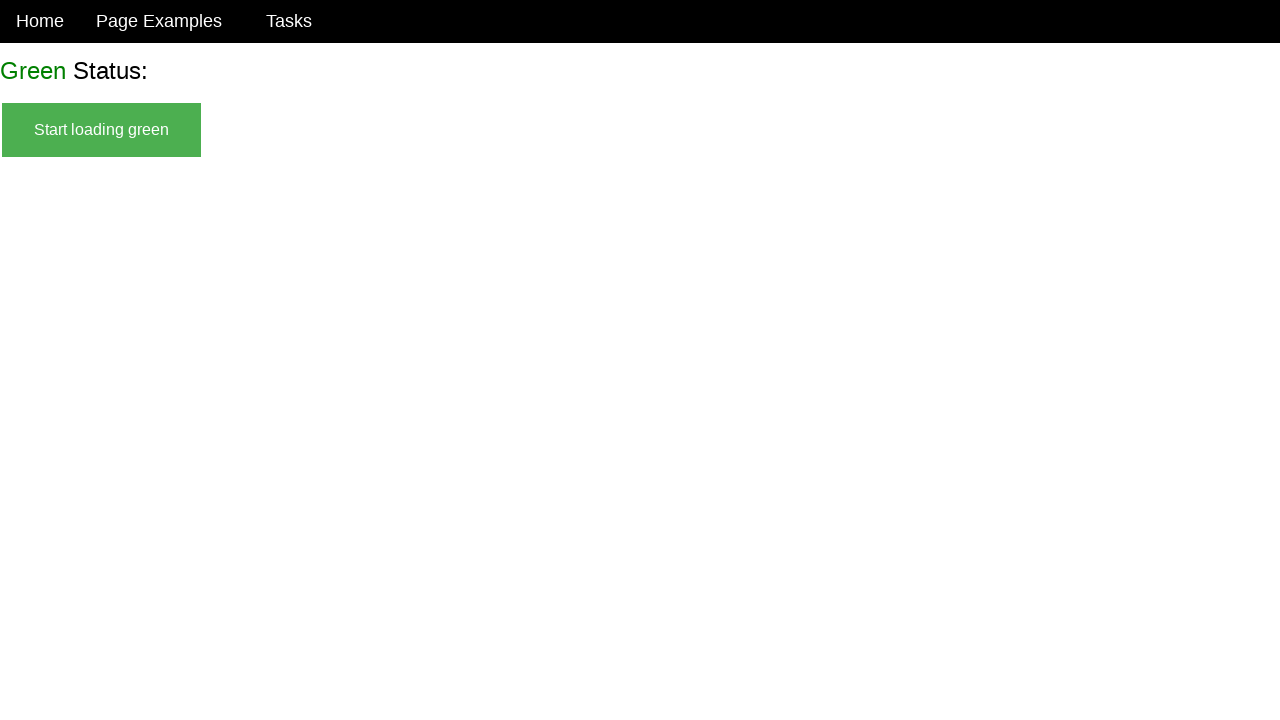

Clicked the green start button at (102, 130) on #start_green
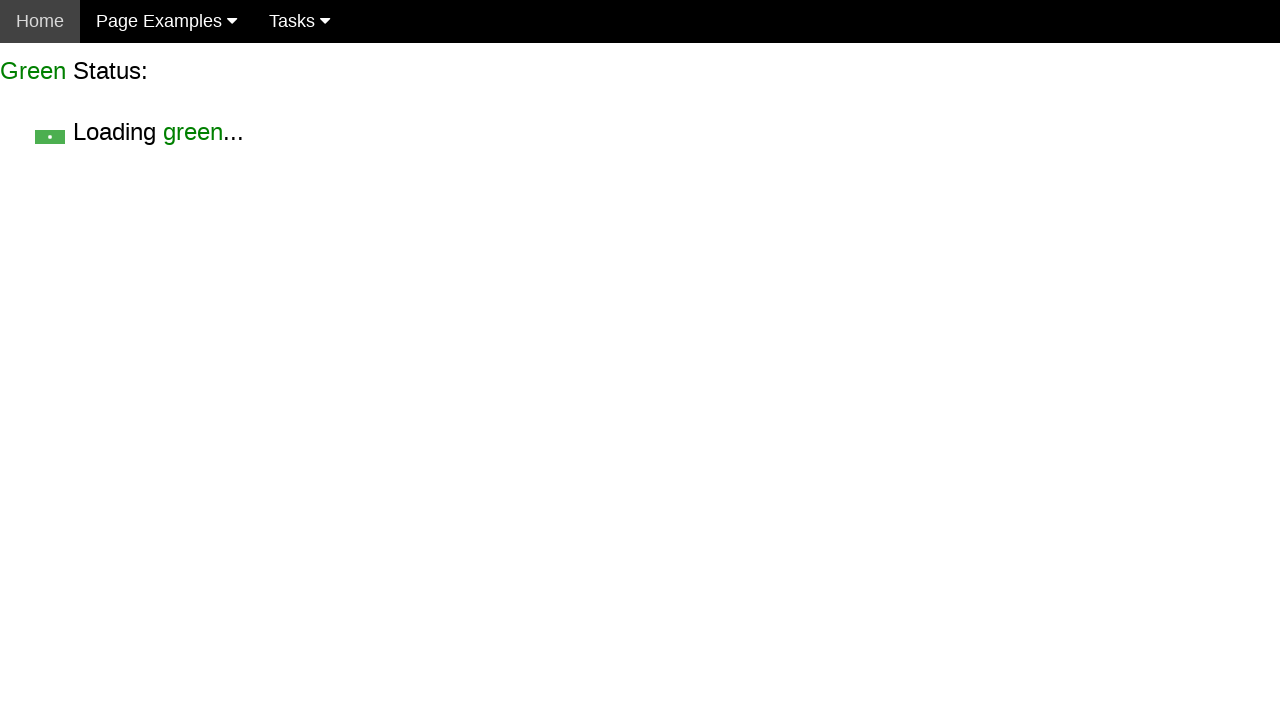

Waited 1 second for loading state to appear
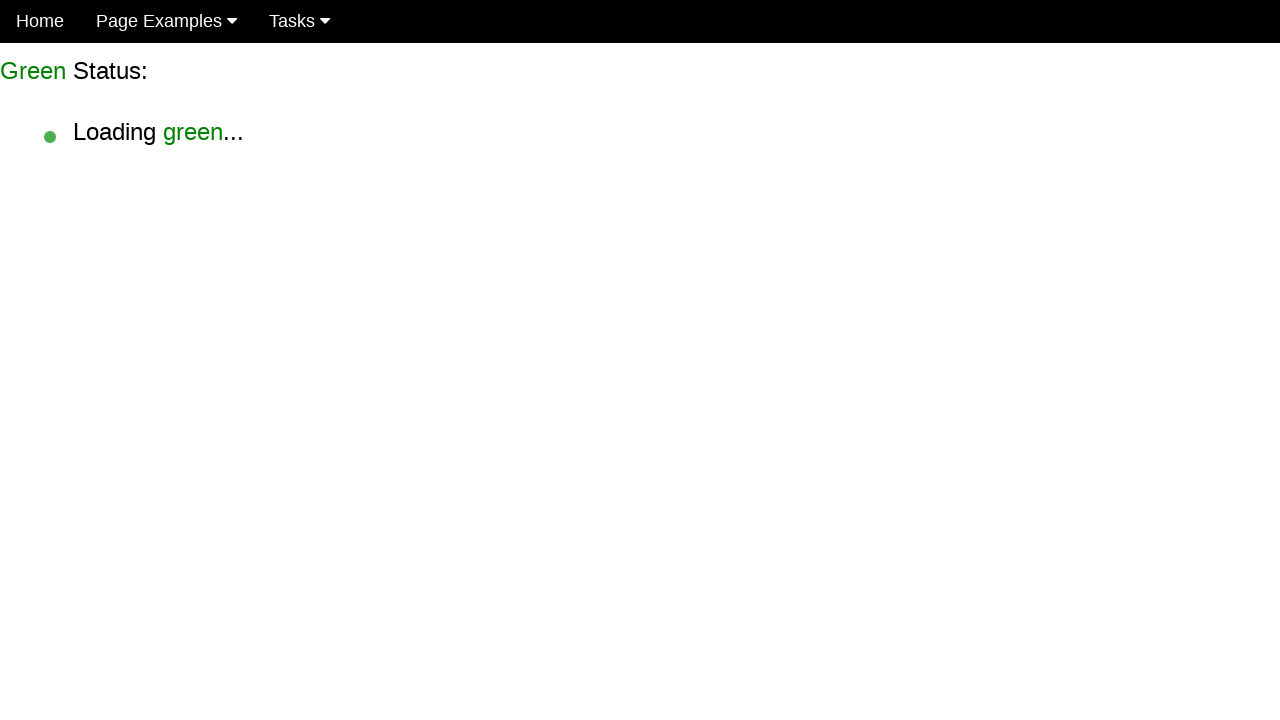

Verified green start button is hidden
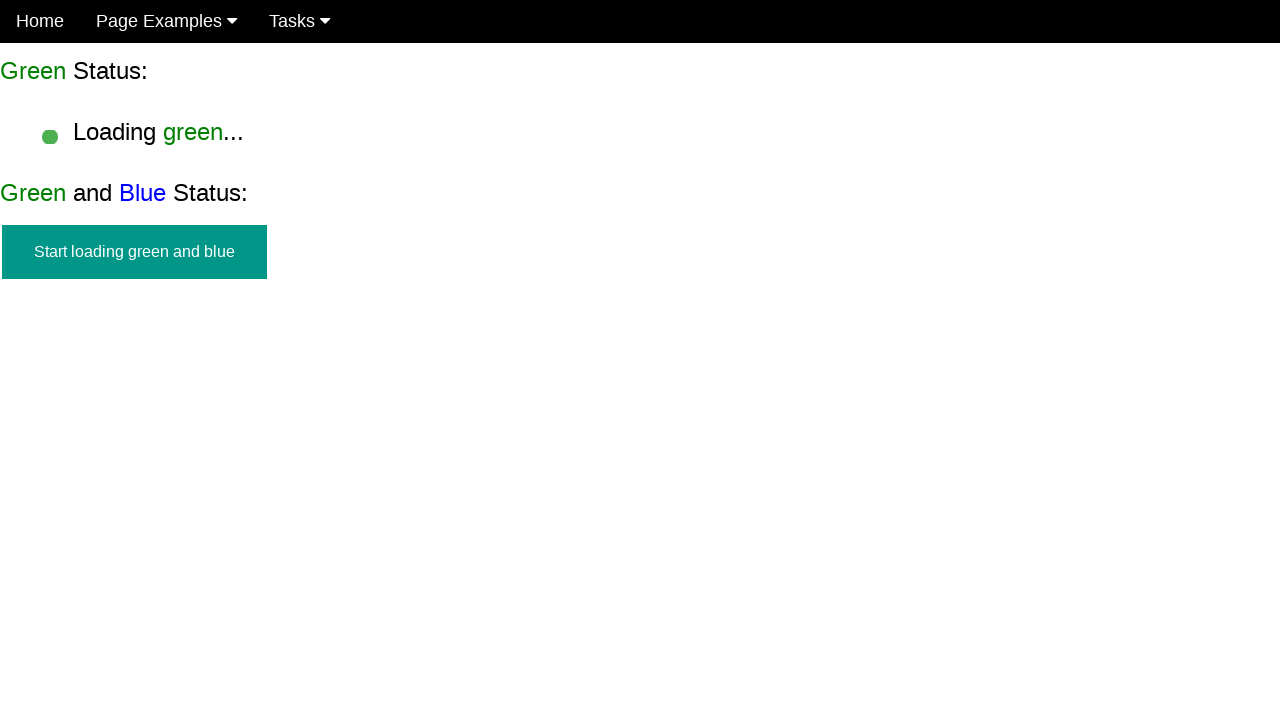

Verified loading text is visible
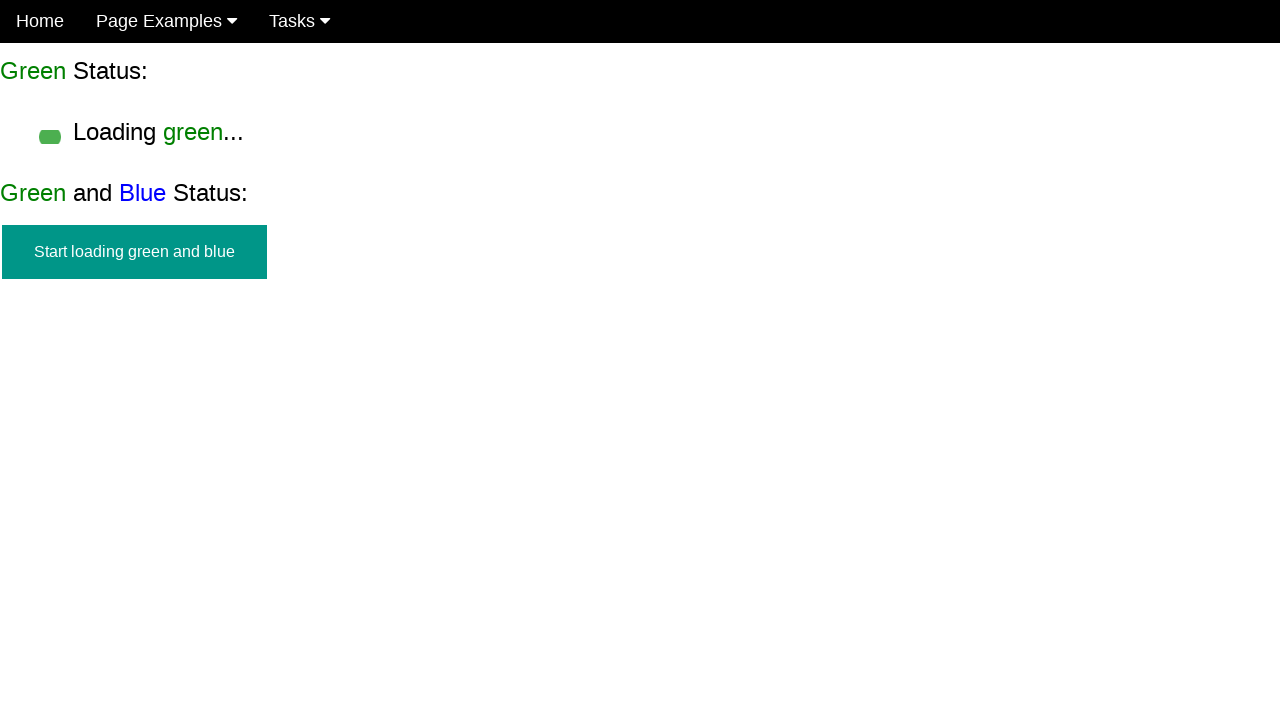

Waited 10 seconds for loading to complete
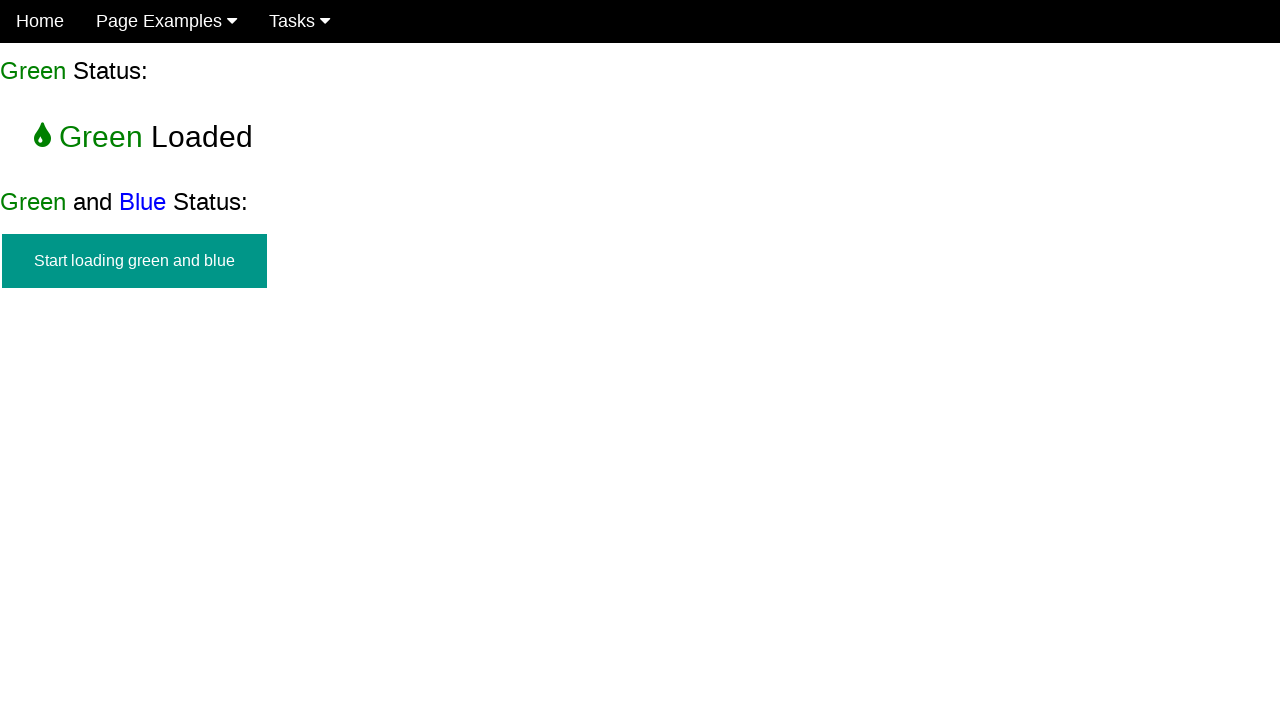

Verified green start button is still hidden
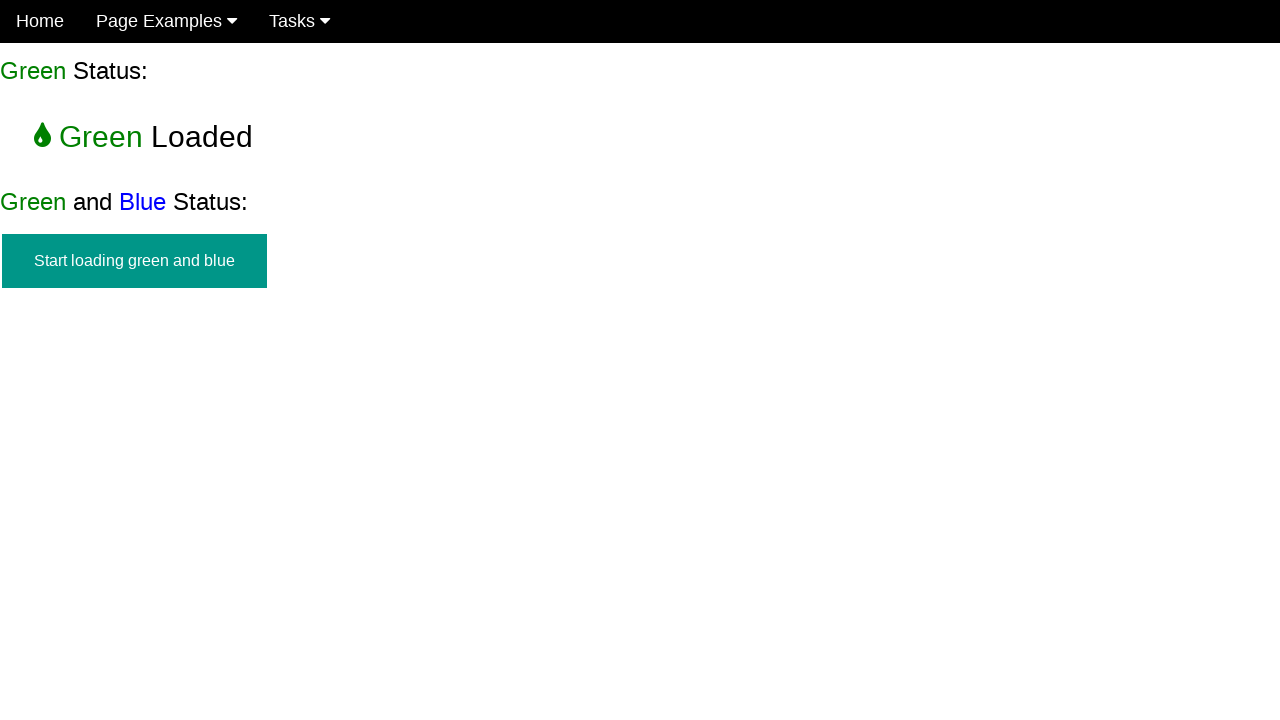

Verified loading text is hidden
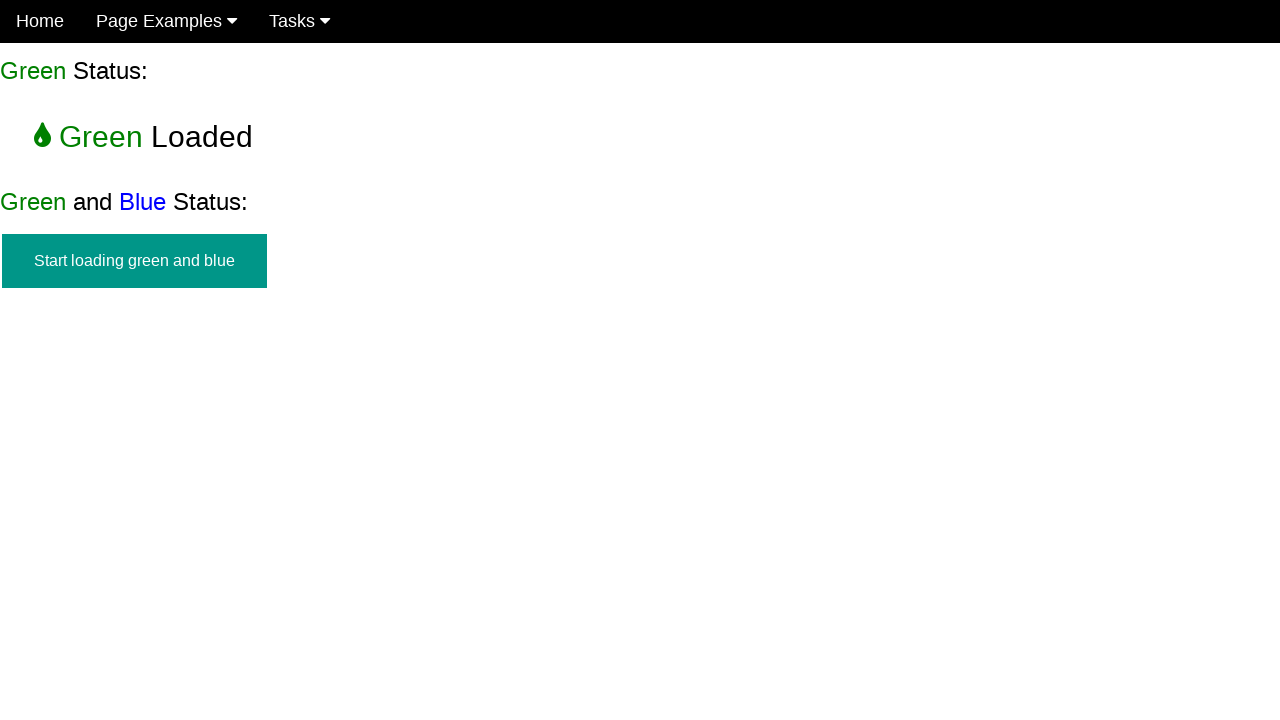

Verified success message is visible
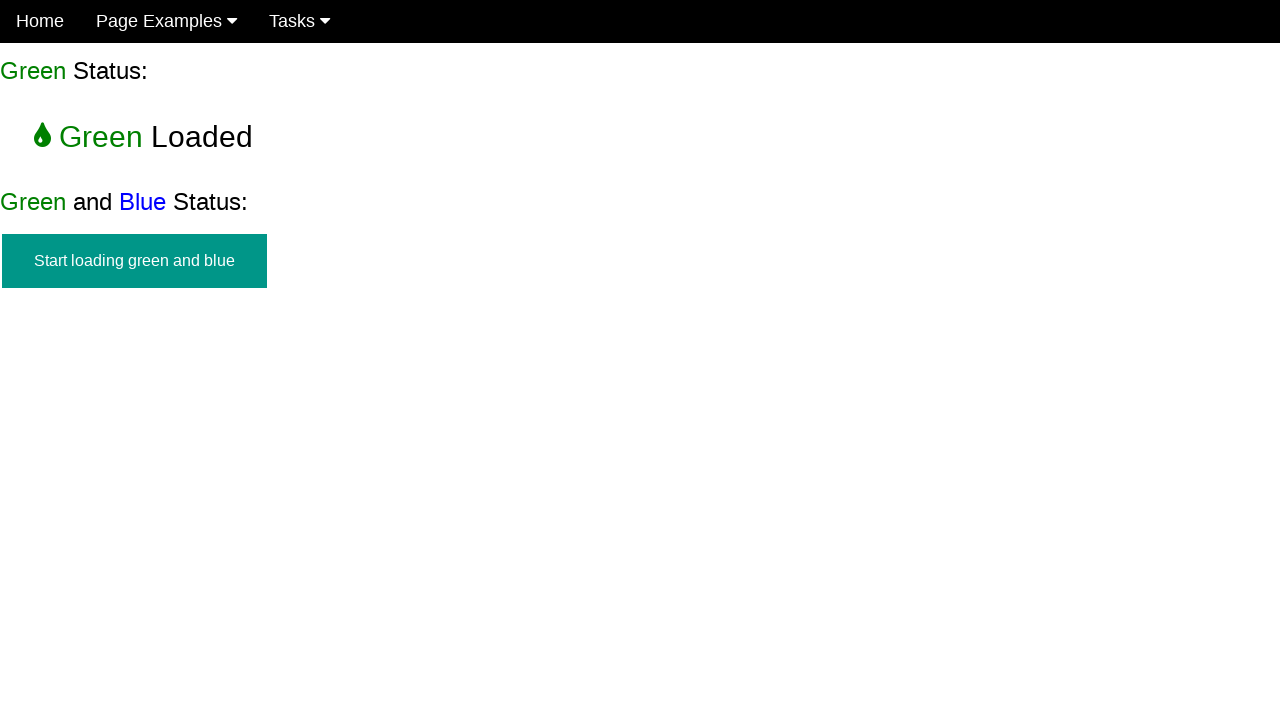

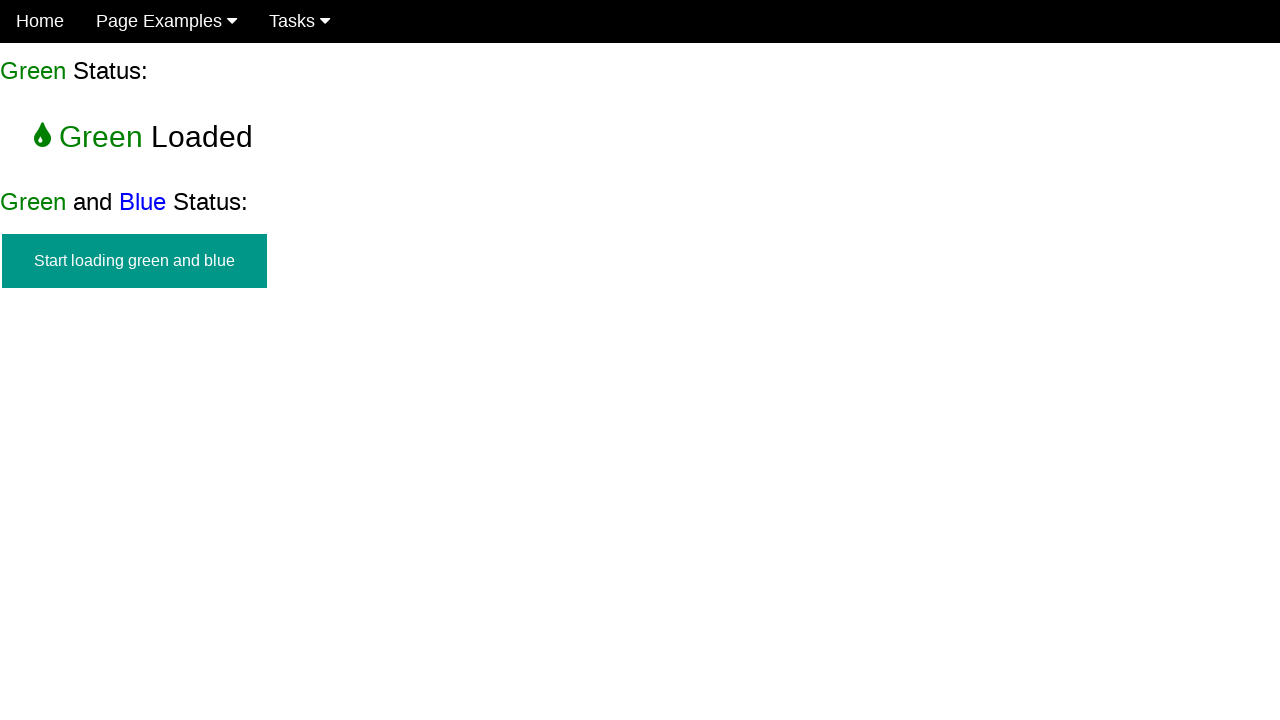